Tests different button click types (double-click, right-click, and normal click) on the DemoQA buttons page and validates that each click type triggers the expected message.

Starting URL: https://demoqa.com/

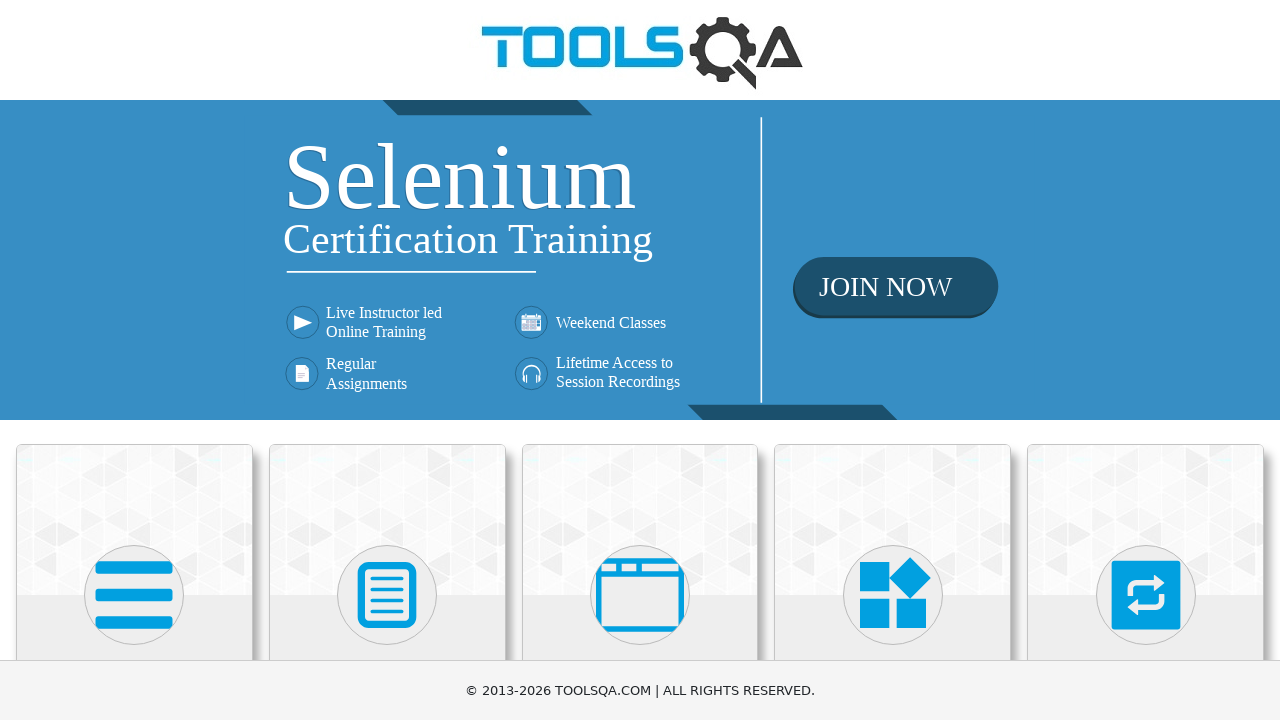

Scrolled down 500px to see Elements menu
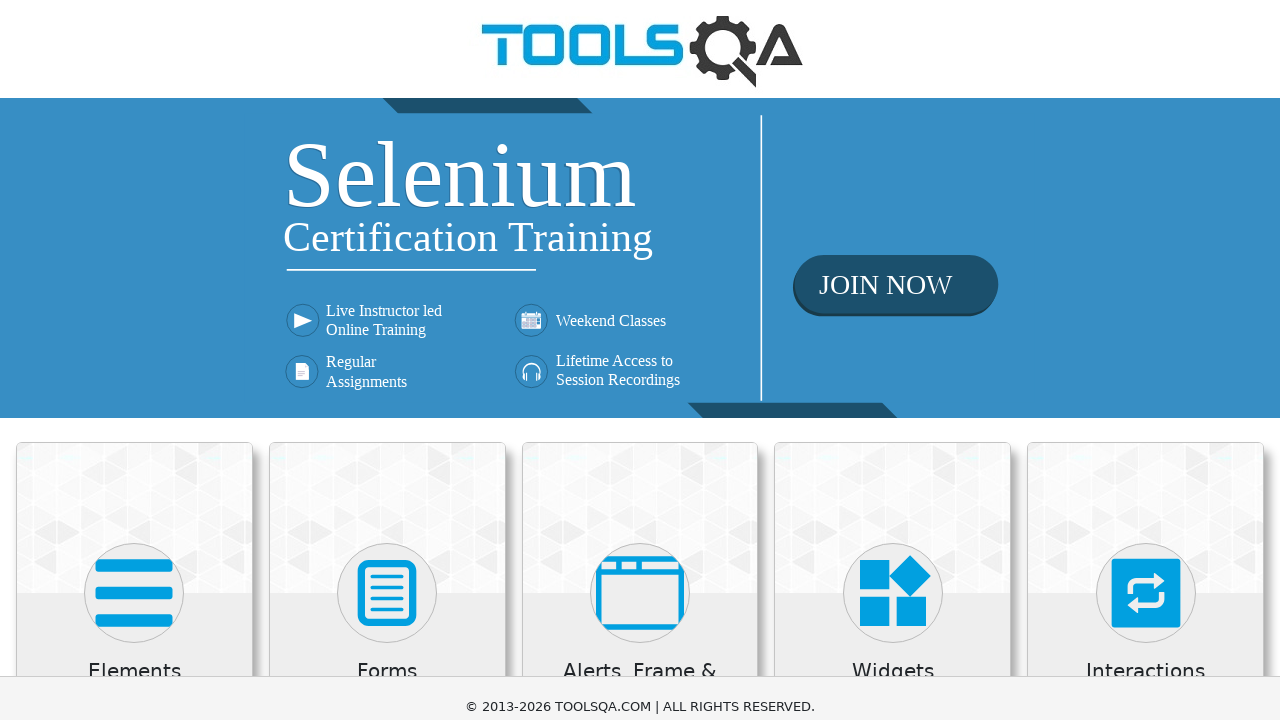

Clicked on Elements menu at (134, 173) on xpath=//h5[text()='Elements']
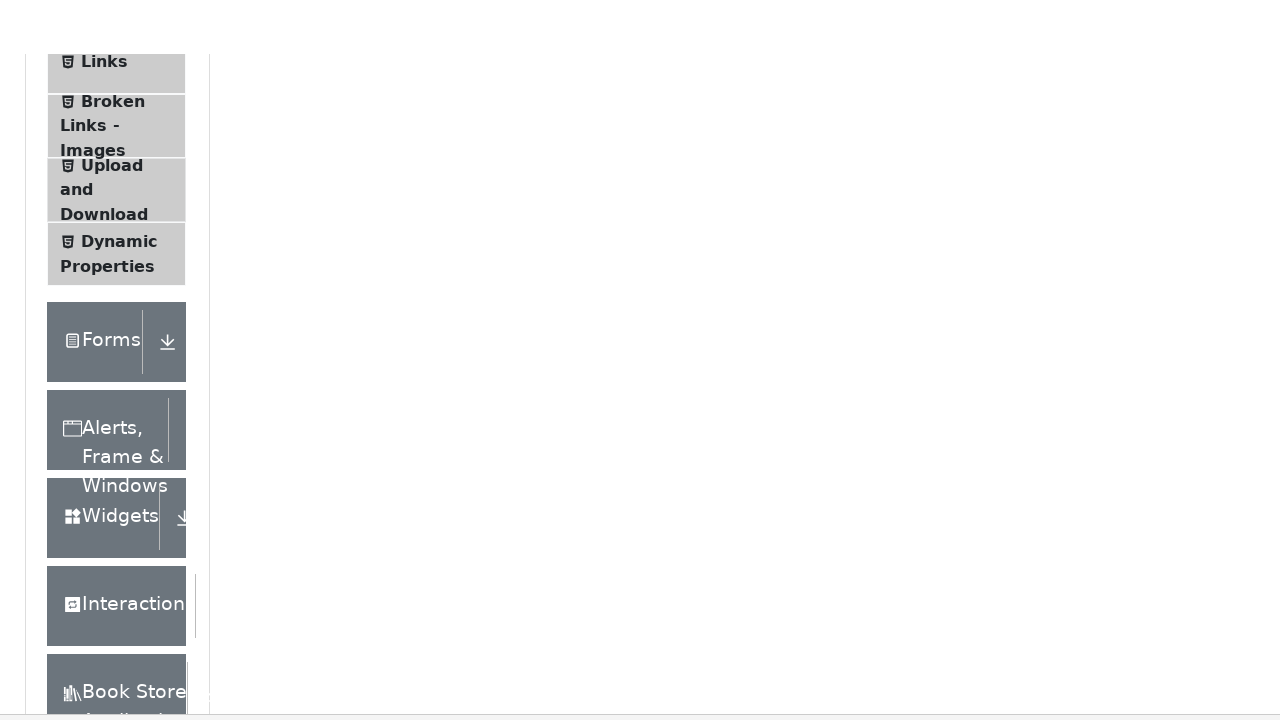

Scrolled down 500px to see Buttons menu item
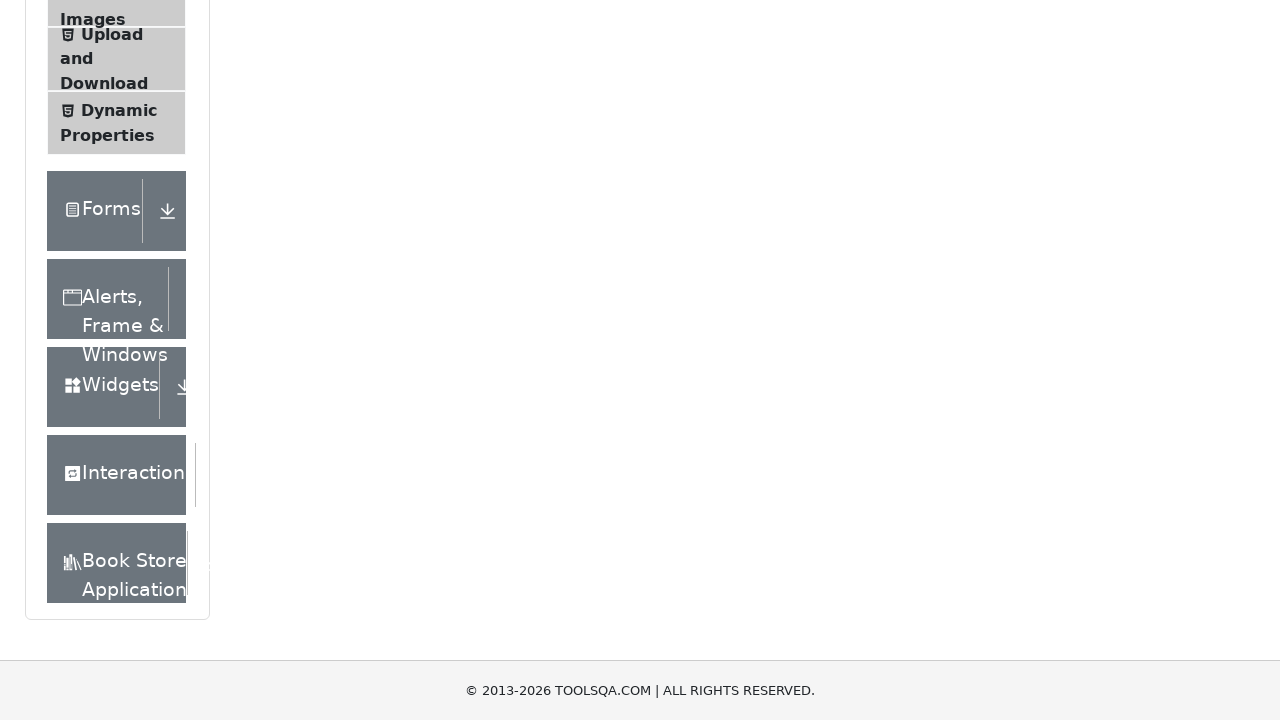

Clicked on Buttons menu item at (116, 361) on xpath=//span[text()='Buttons']
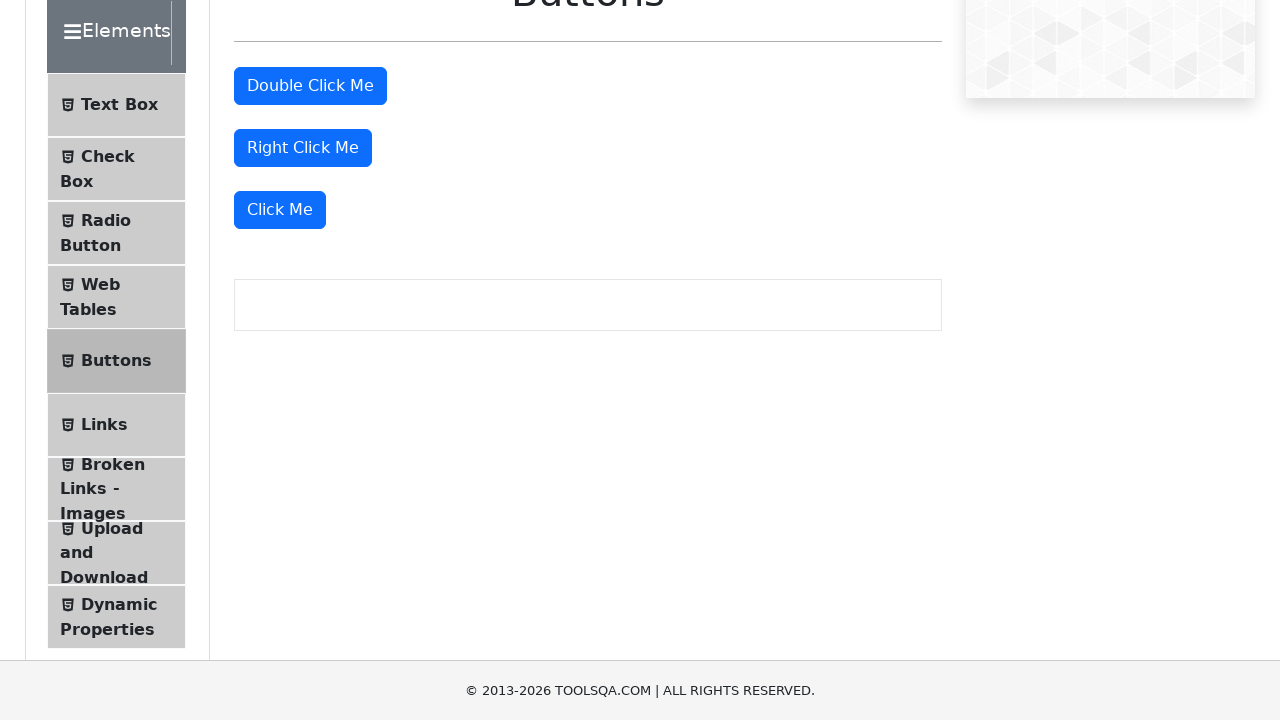

Scrolled down 500px to see buttons
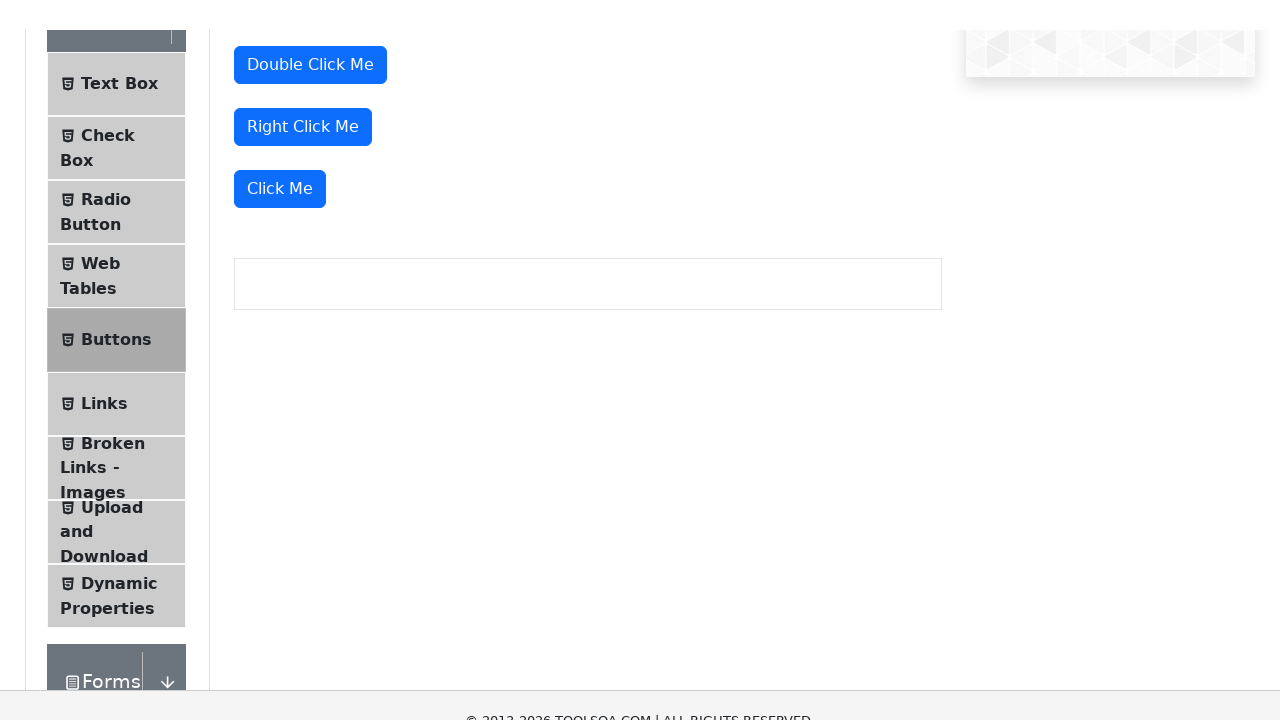

Double-clicked the double-click button at (310, 19) on #doubleClickBtn
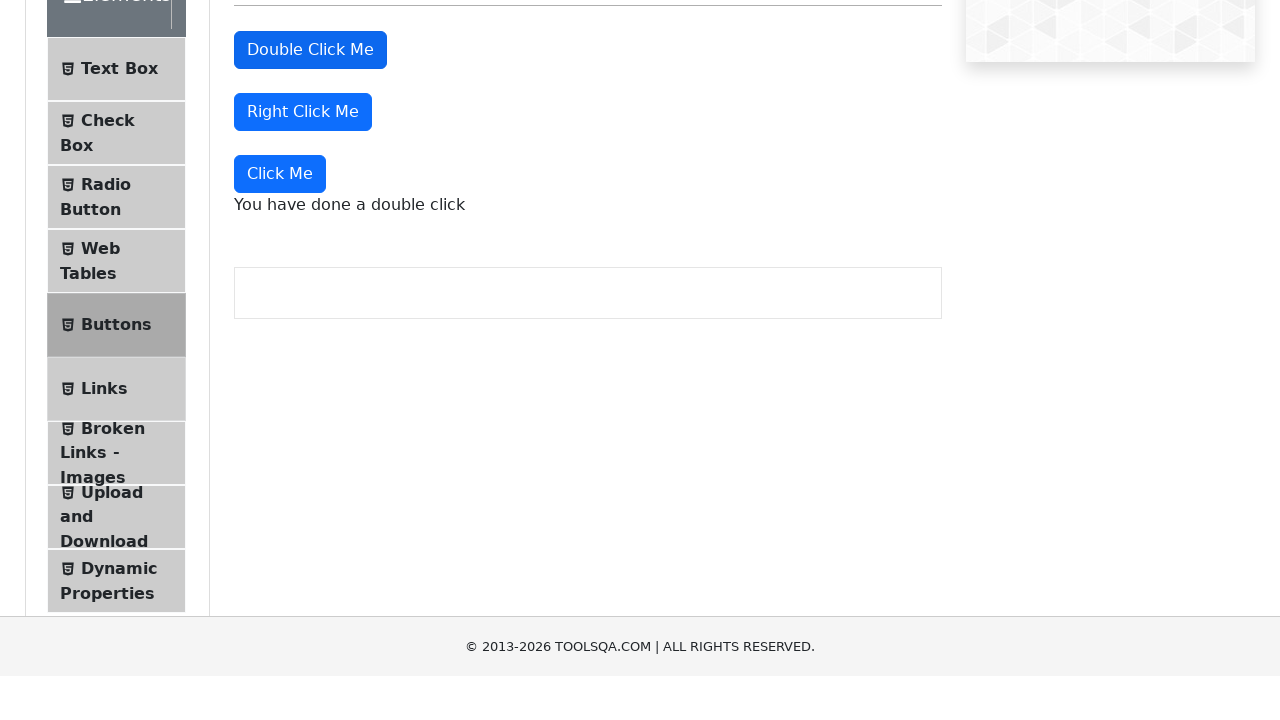

Double-click message appeared
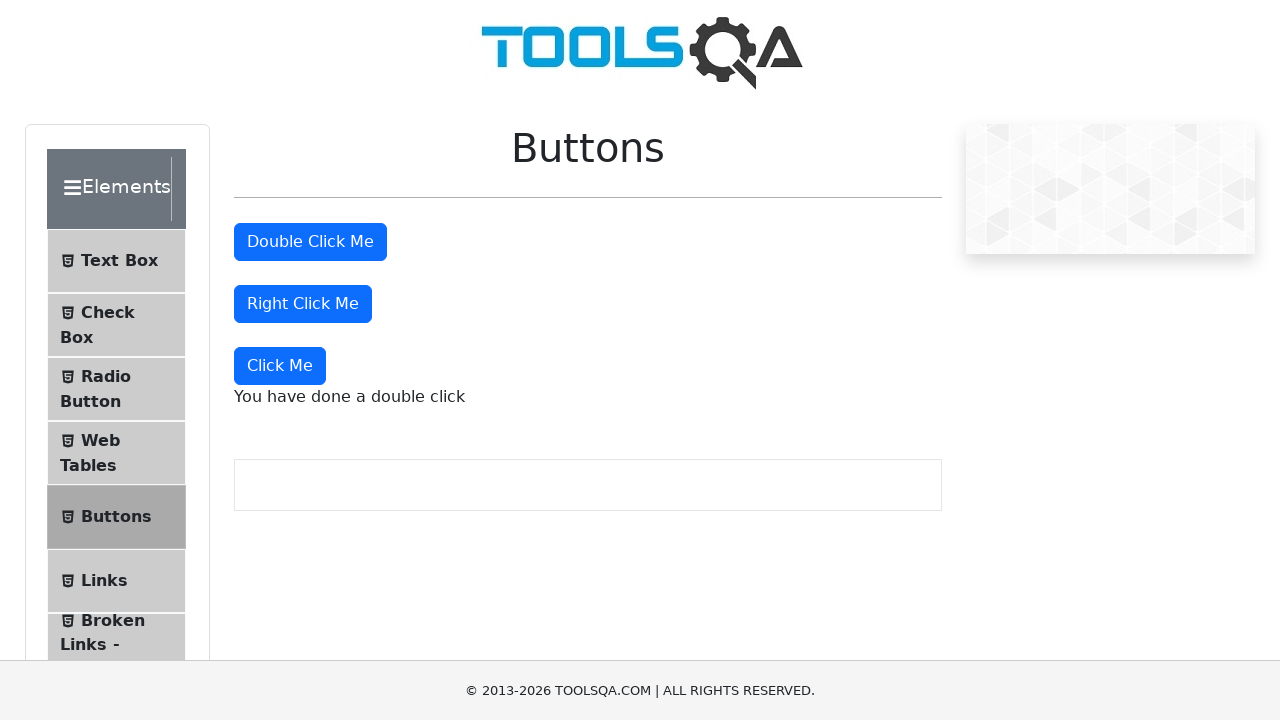

Right-clicked the right-click button at (303, 304) on #rightClickBtn
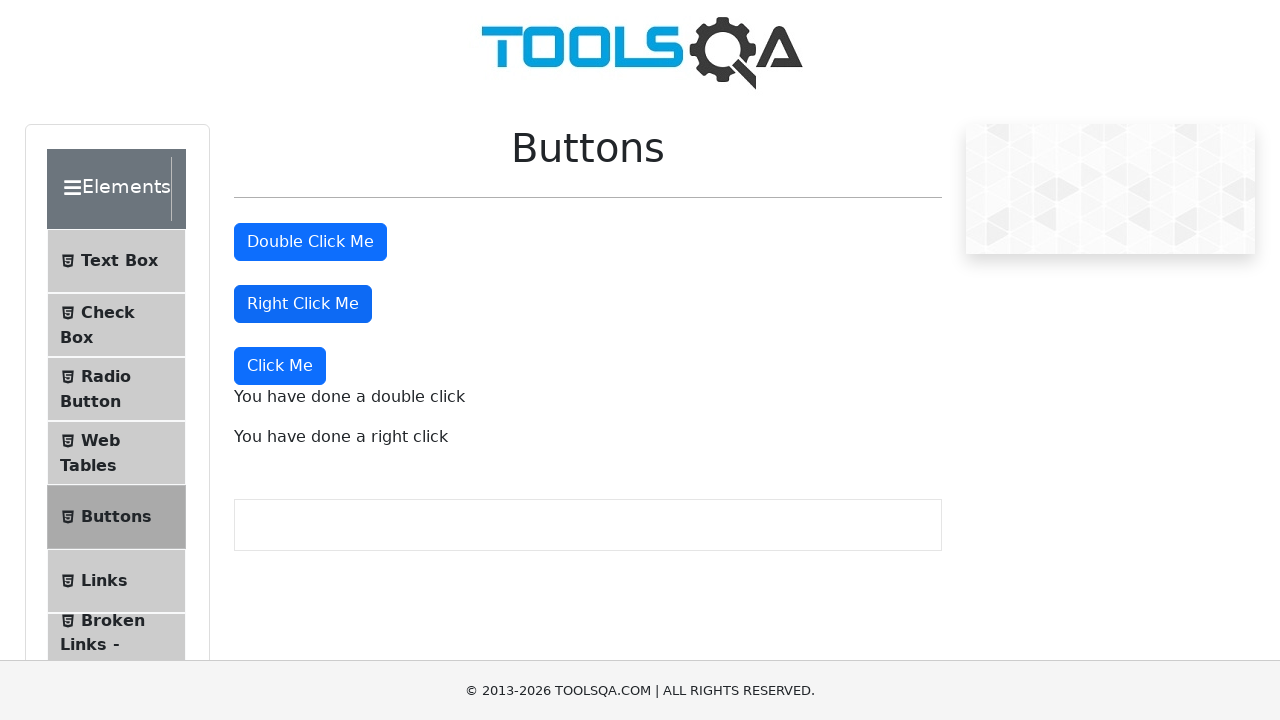

Right-click message appeared
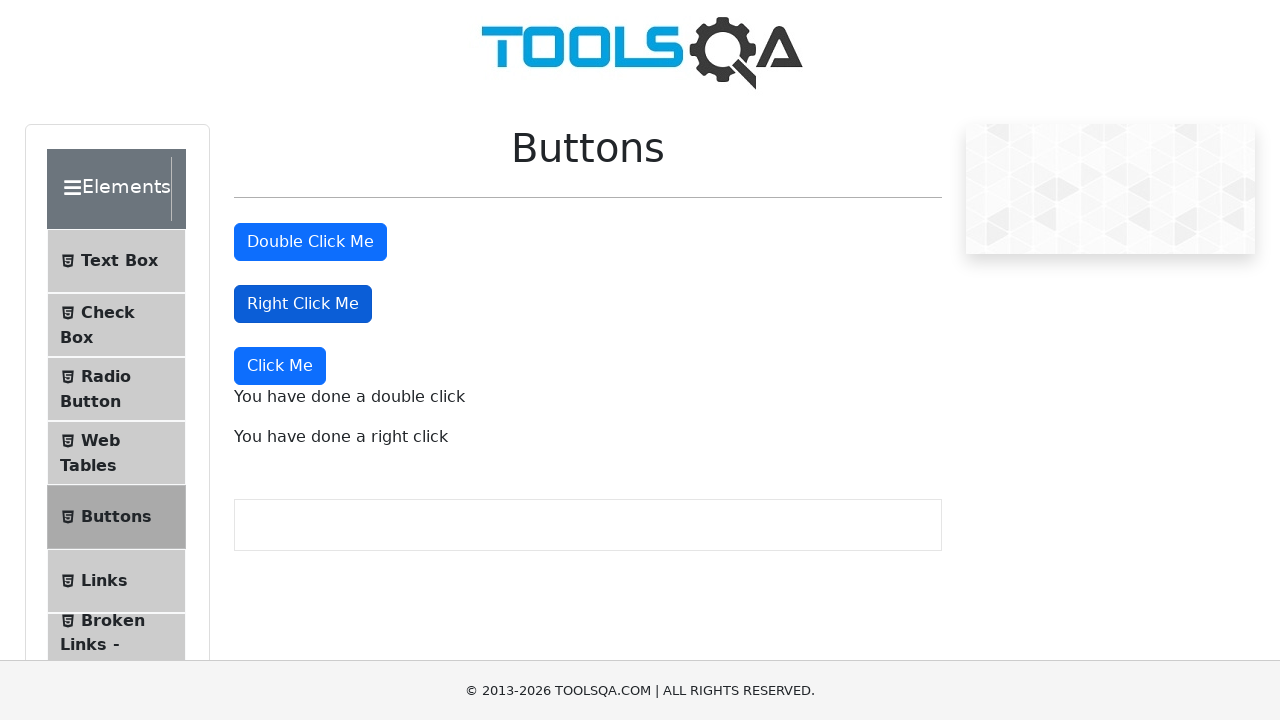

Clicked the 'Click Me' button with normal click at (280, 366) on xpath=//button[text()='Click Me']
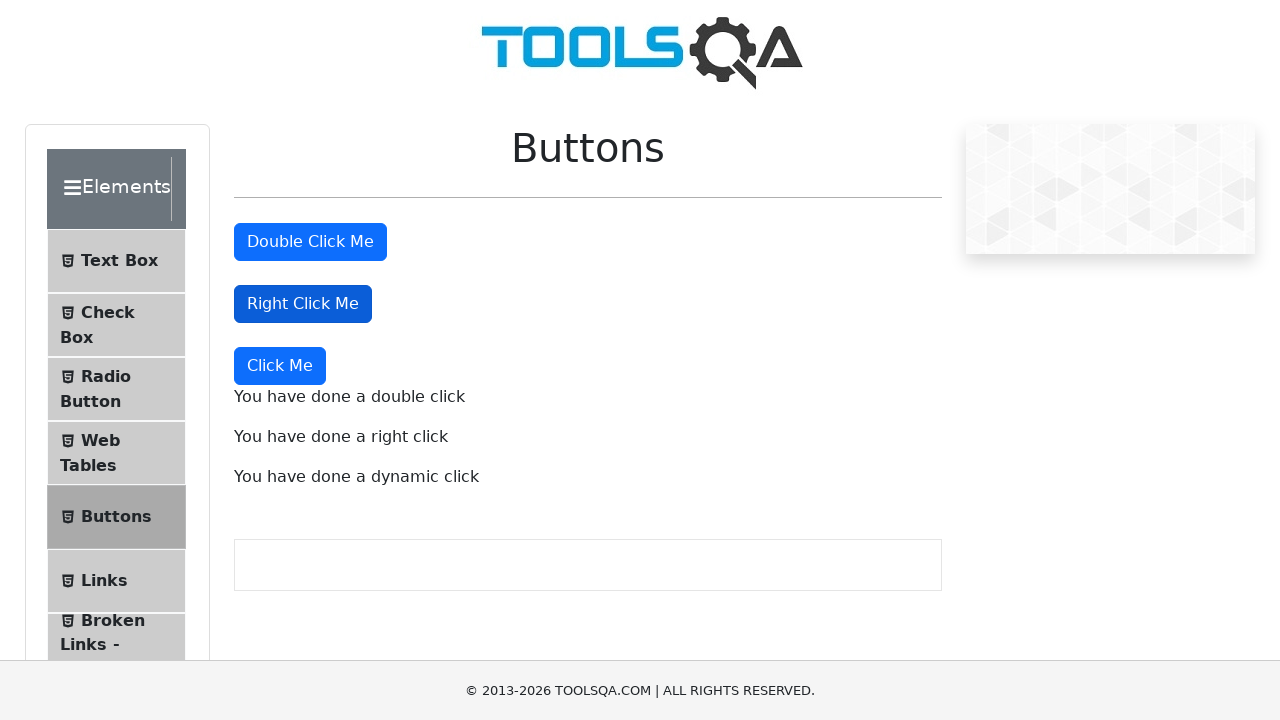

Dynamic click message appeared
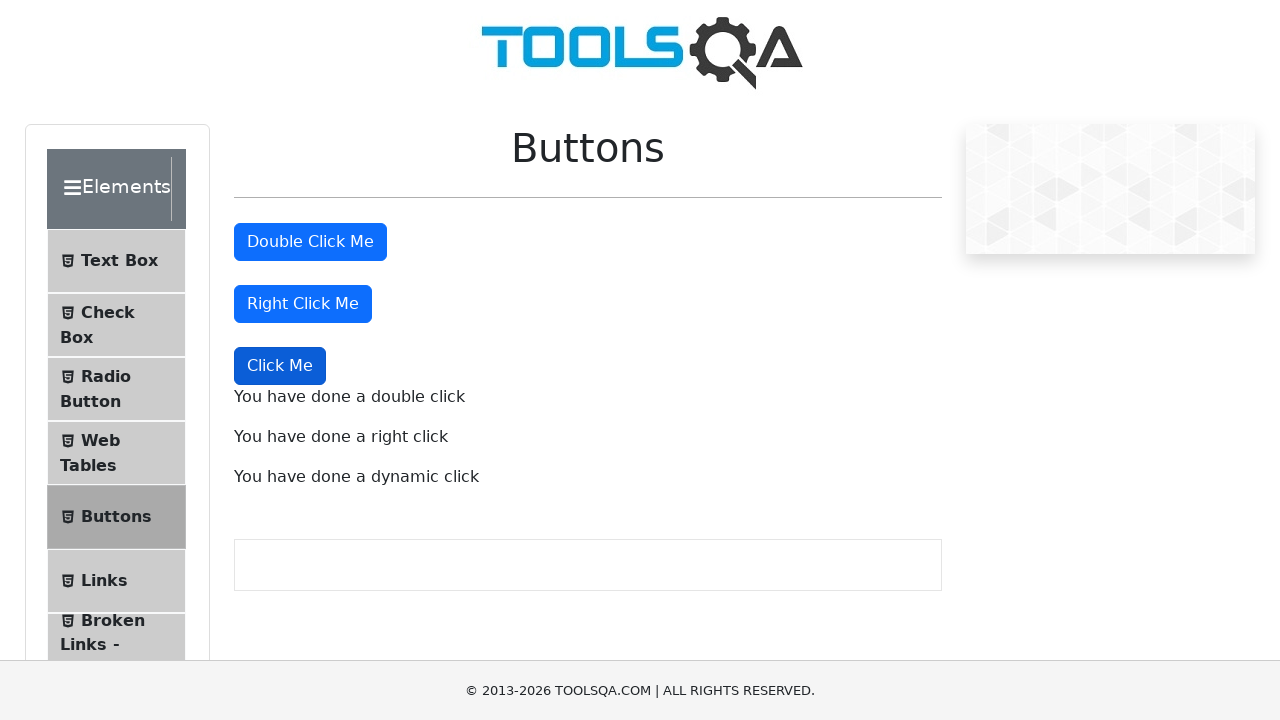

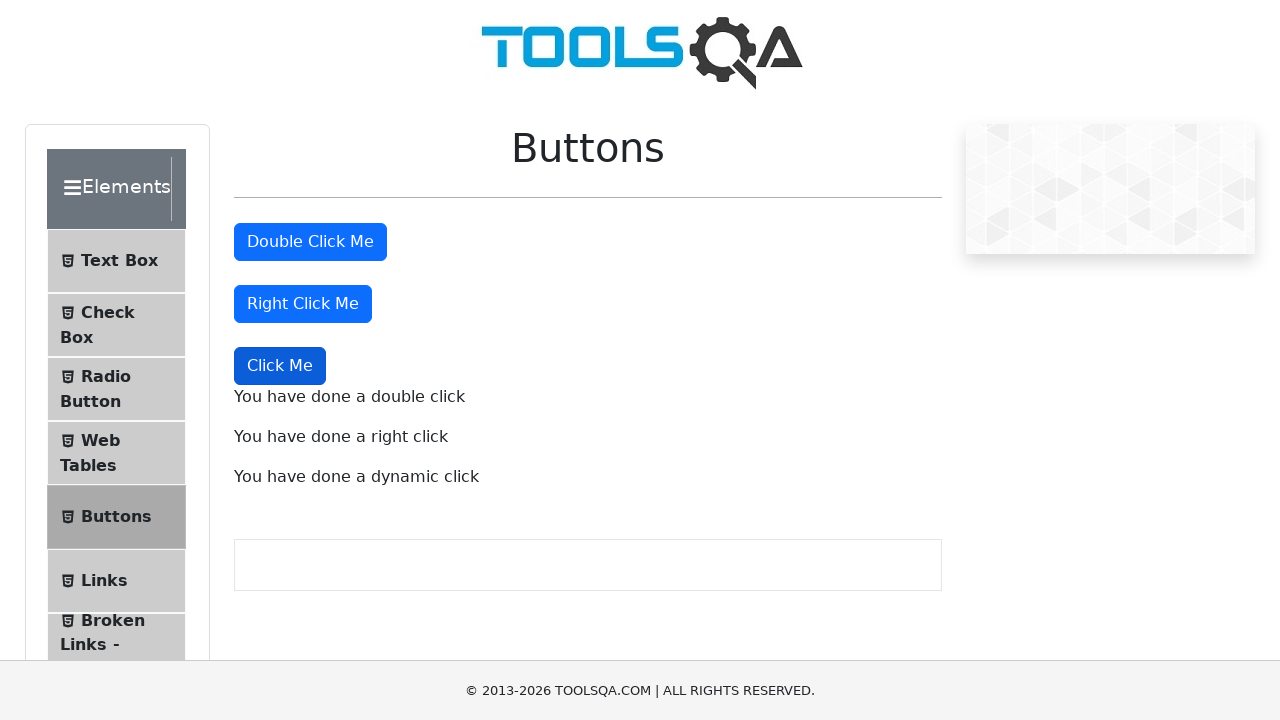